Tests JavaScript alert handling including simple alerts, confirm dialogs, and prompt dialogs on a demo site. It clicks buttons to trigger different alert types, accepts/dismisses them, and enters text in a prompt alert.

Starting URL: http://demo.automationtesting.in/Alerts.html

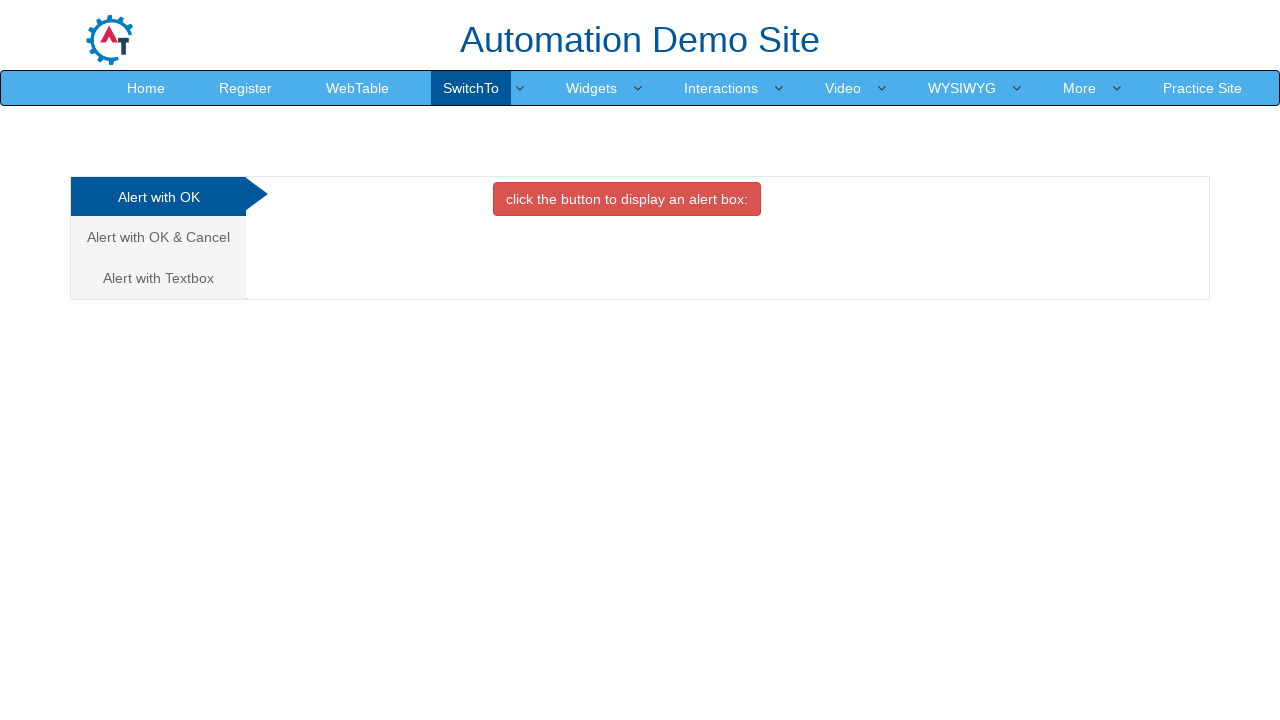

Clicked button to display simple alert box at (627, 199) on xpath=//*[@id='OKTab']/button
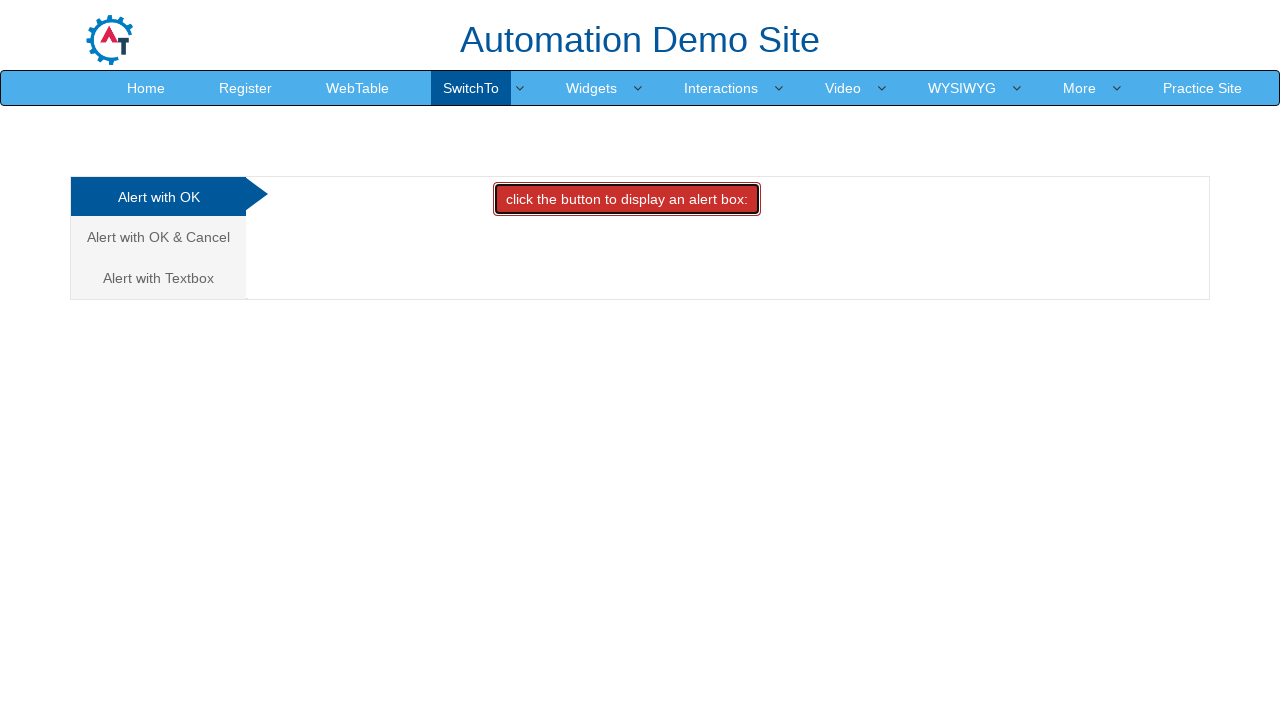

Set up dialog handler to accept simple alert
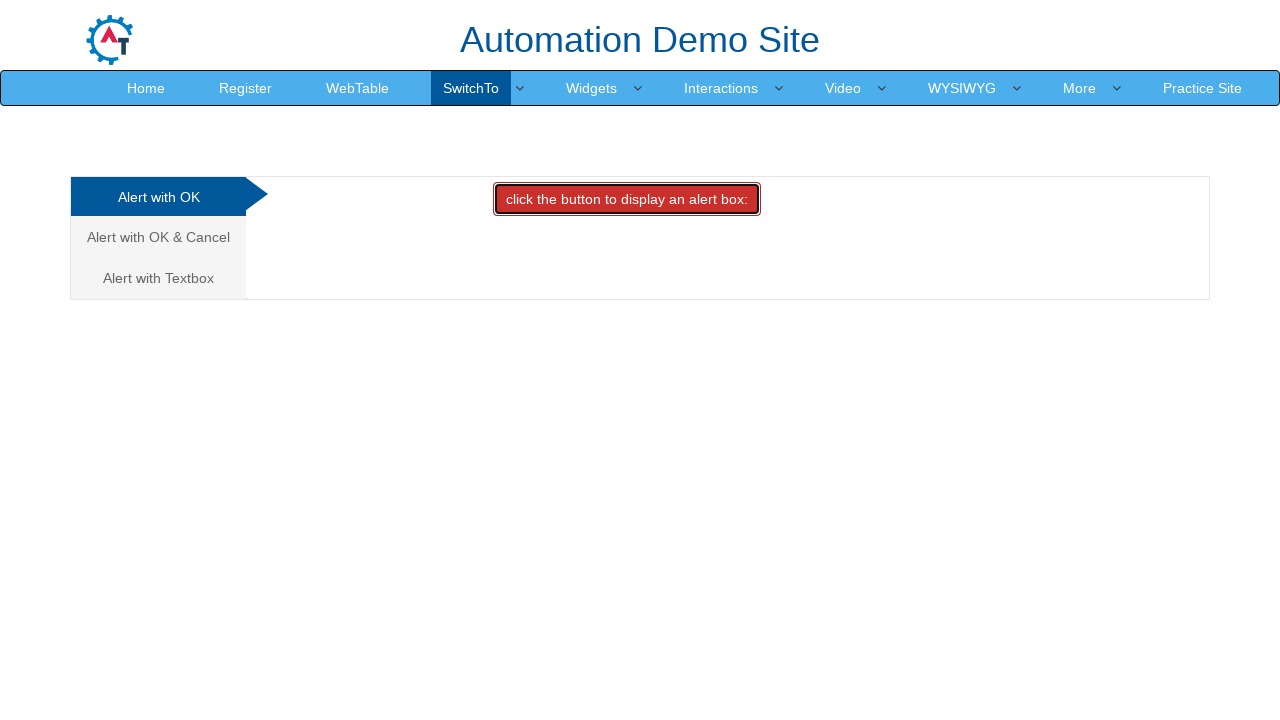

Waited 500ms for alert to be processed
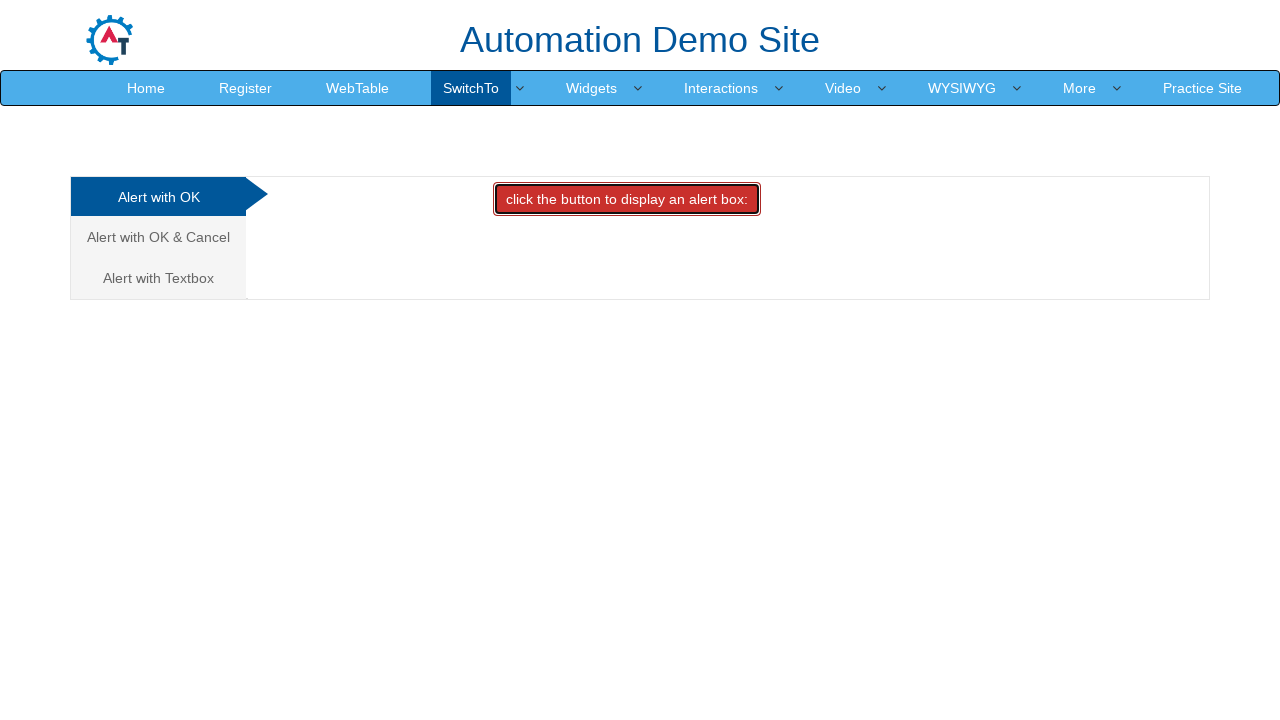

Clicked on the 'Alert with OK & Cancel' tab at (158, 237) on xpath=//html/body/div[1]/div/div/div/div[1]/ul/li[2]/a
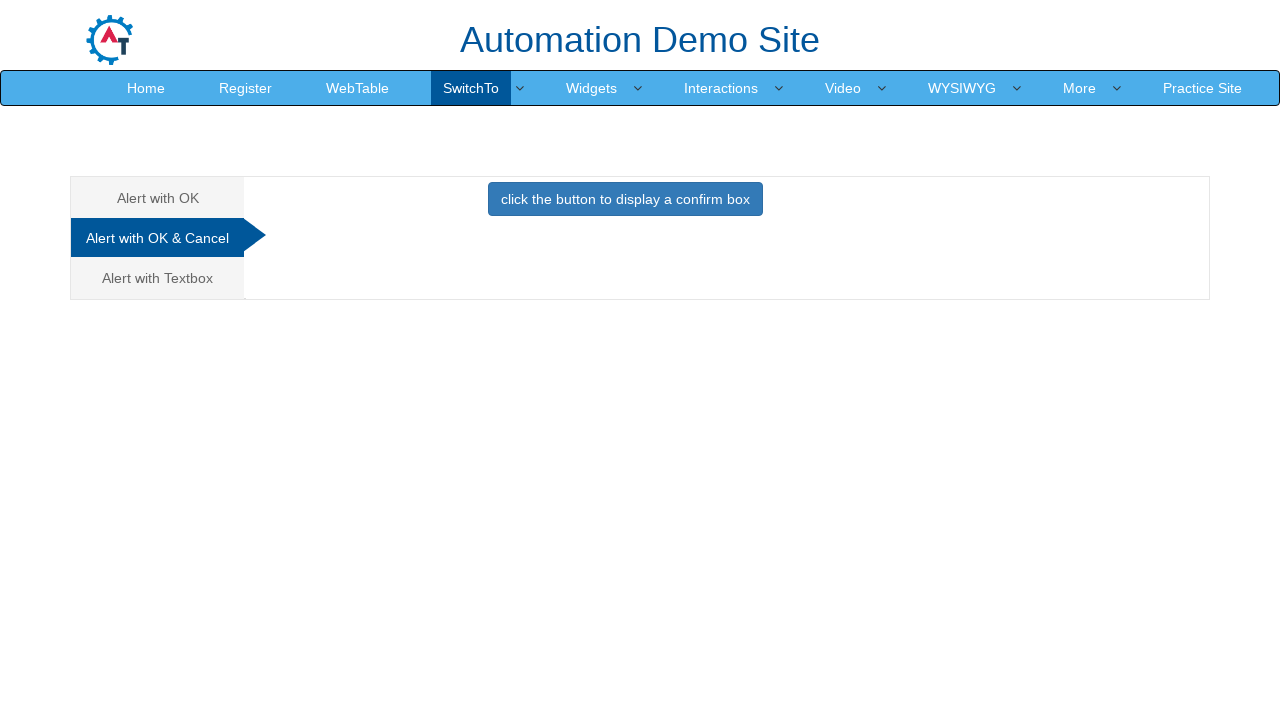

Clicked button to display confirm dialog at (625, 199) on xpath=//*[@id='CancelTab']/button
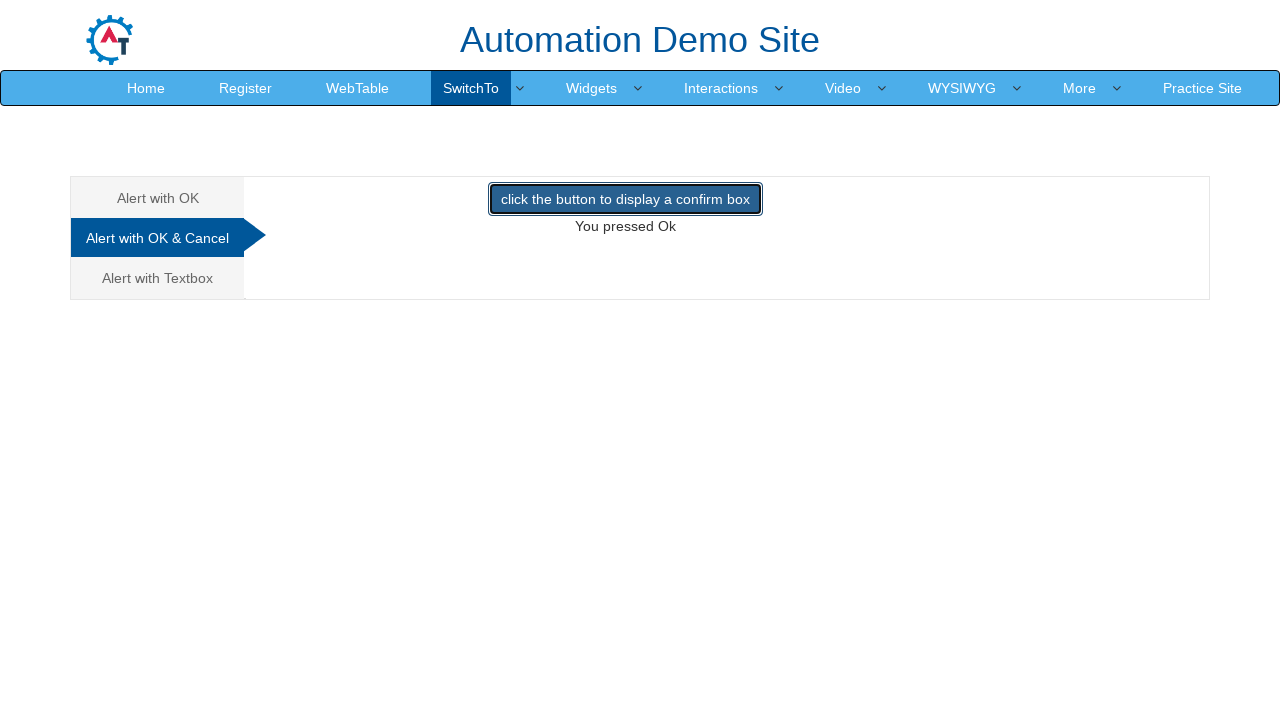

Set up dialog handler to dismiss confirm dialog
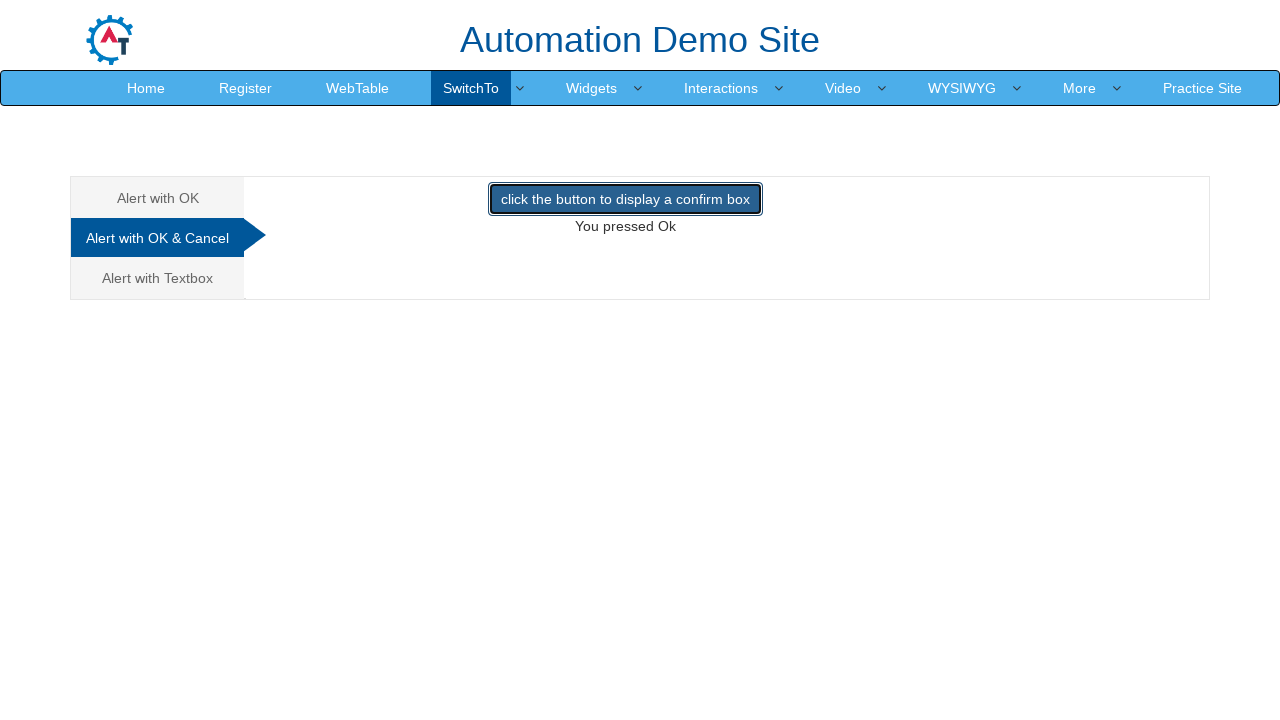

Waited 500ms for confirm dialog to be processed
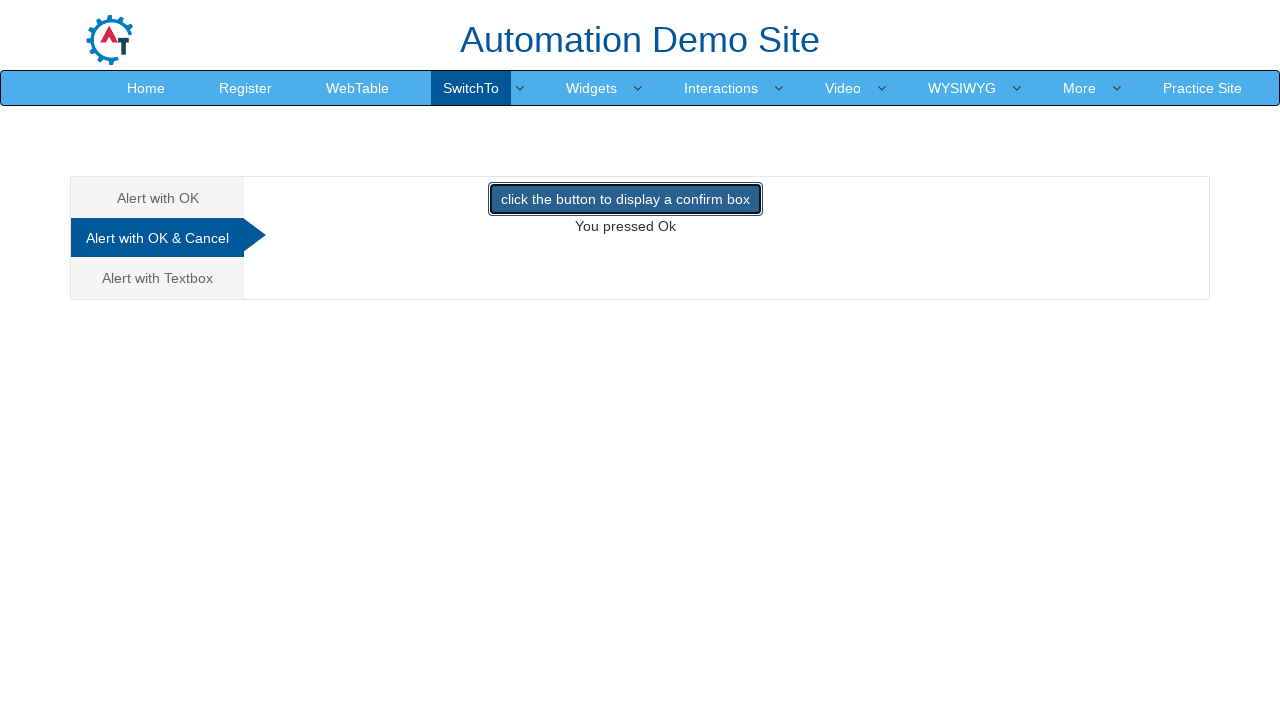

Clicked on the 'Alert with Textbox' tab at (158, 278) on xpath=//html/body/div[1]/div/div/div/div[1]/ul/li[3]/a
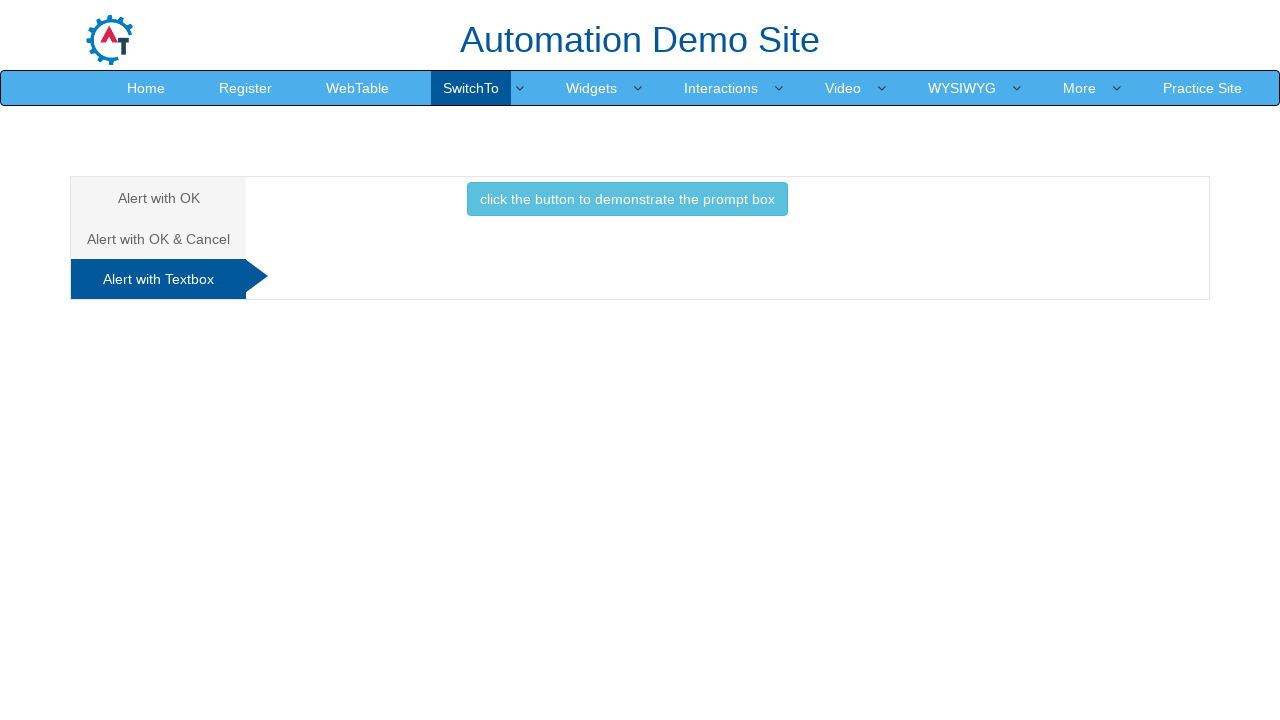

Set up dialog handler to accept prompt with text 'Ankita'
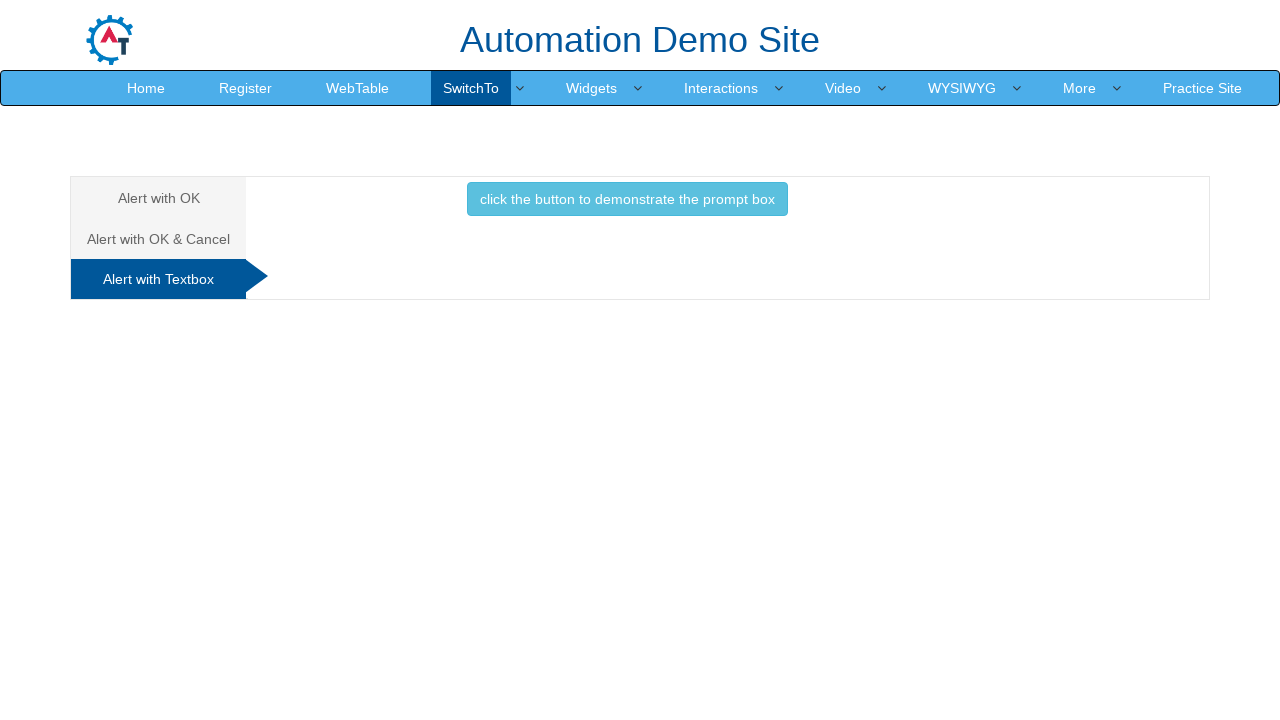

Clicked button to display prompt dialog at (627, 199) on xpath=//*[@id='Textbox']/button
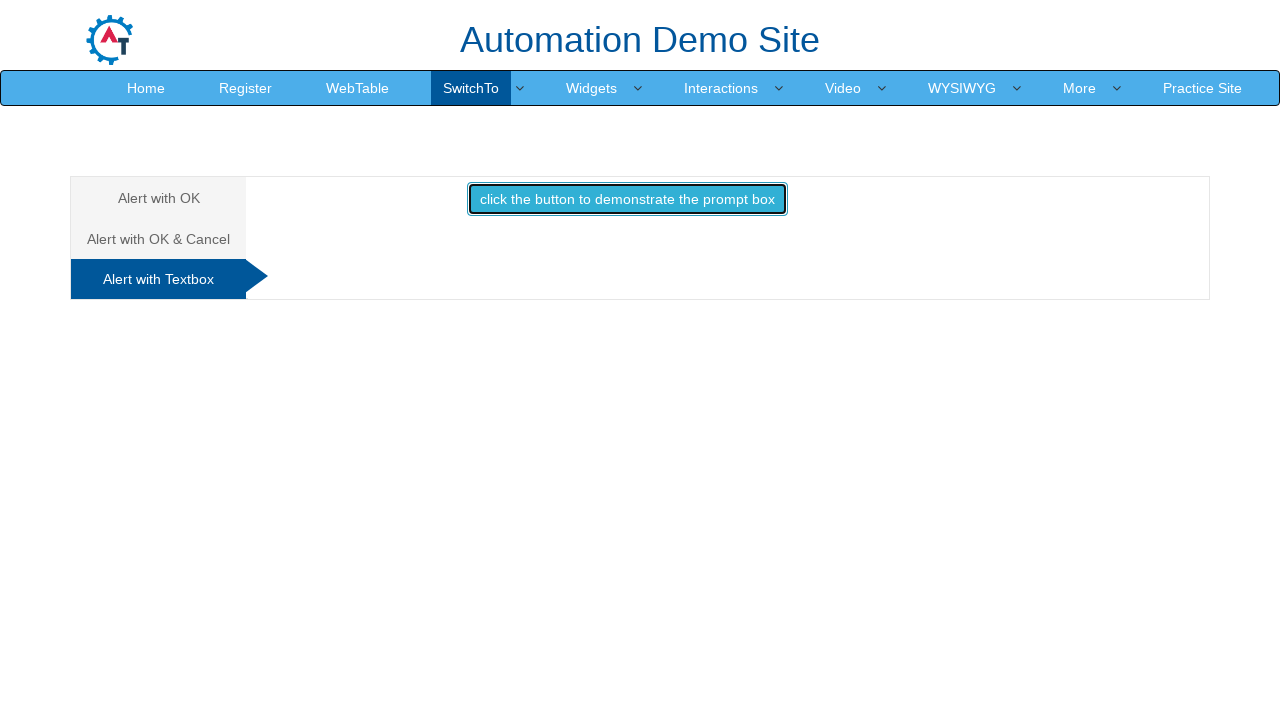

Waited 500ms for prompt dialog to be processed
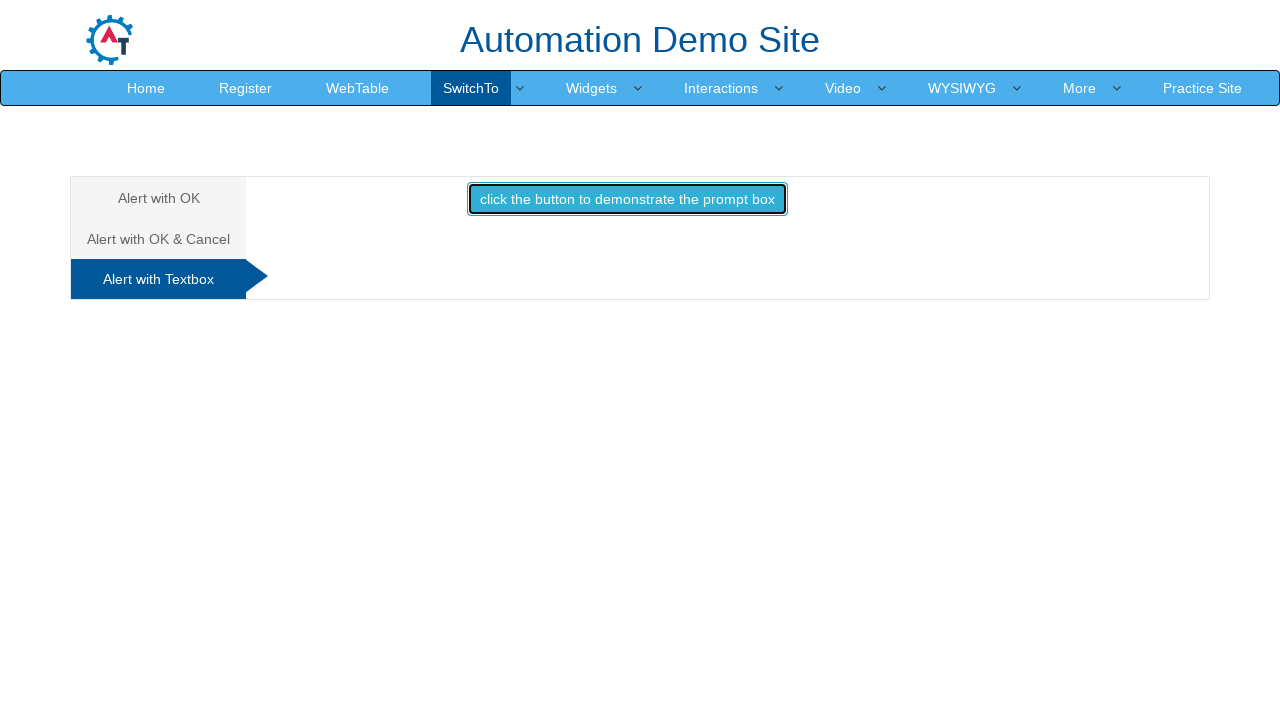

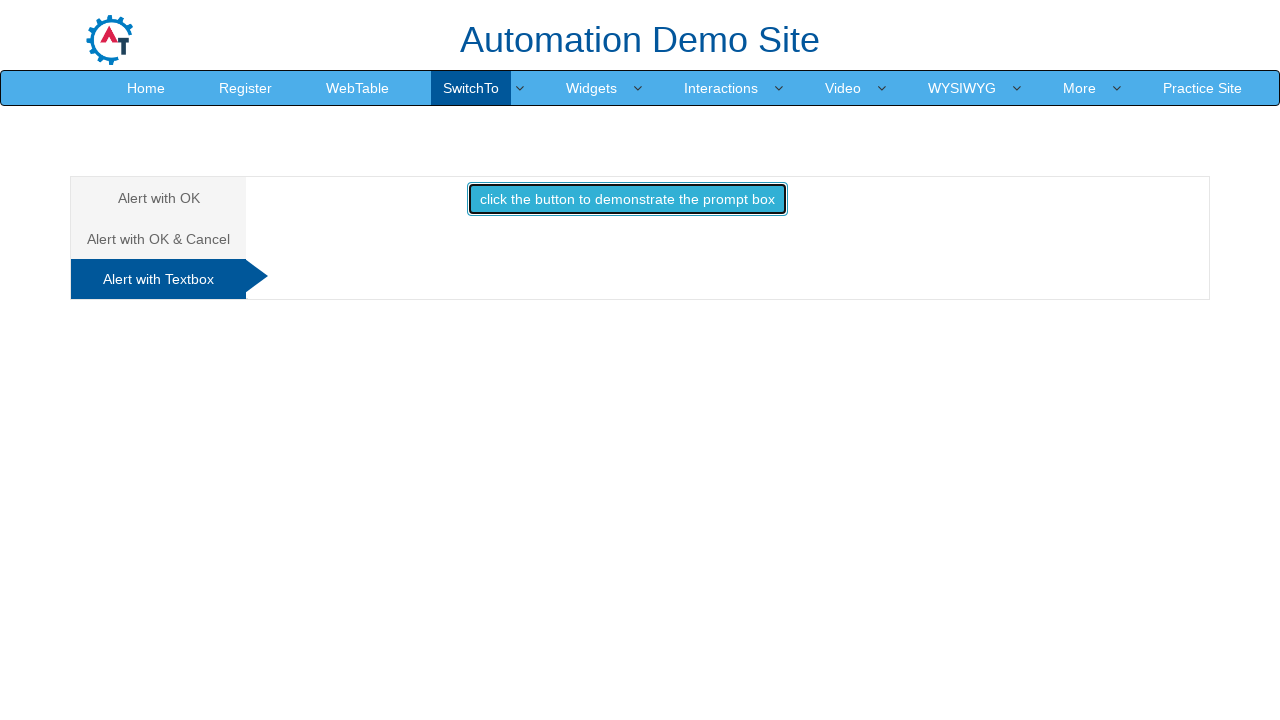